Tests element highlighting by finding an element on a large page and applying a visual highlight style (red dashed border) using JavaScript execution, then reverting the style after a delay.

Starting URL: http://the-internet.herokuapp.com/large

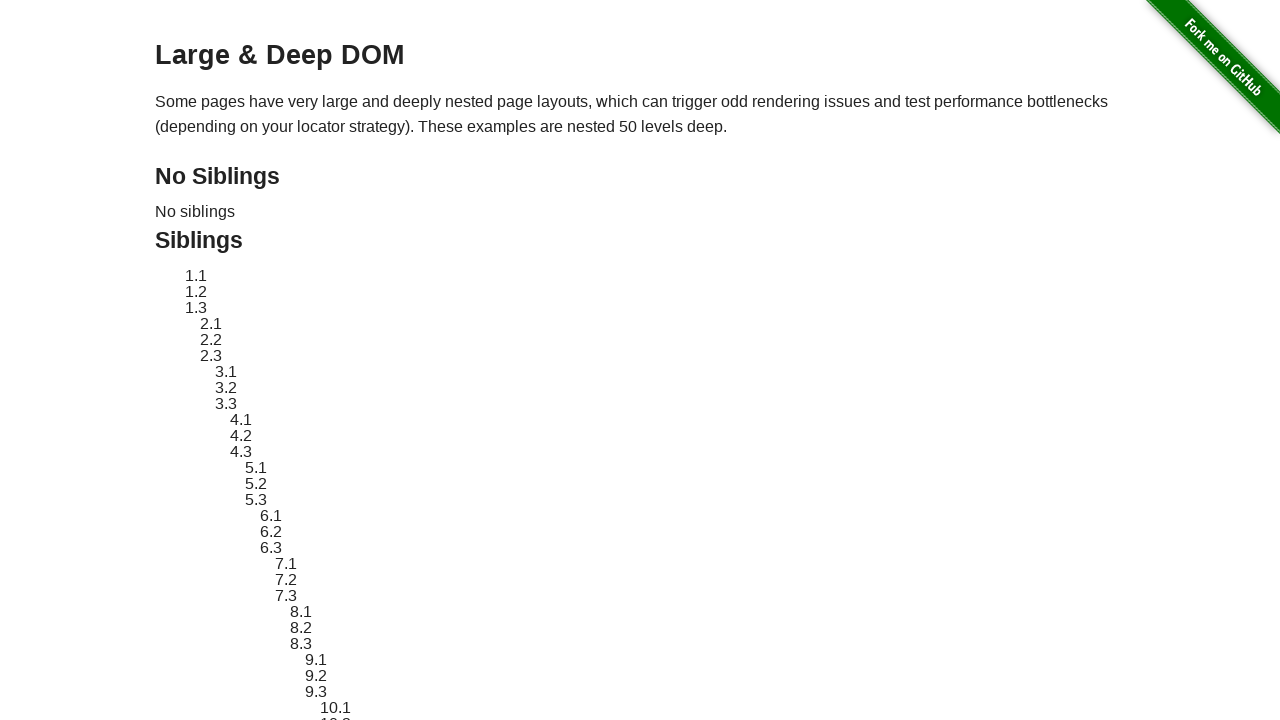

Located target element #sibling-2.3 on the large page
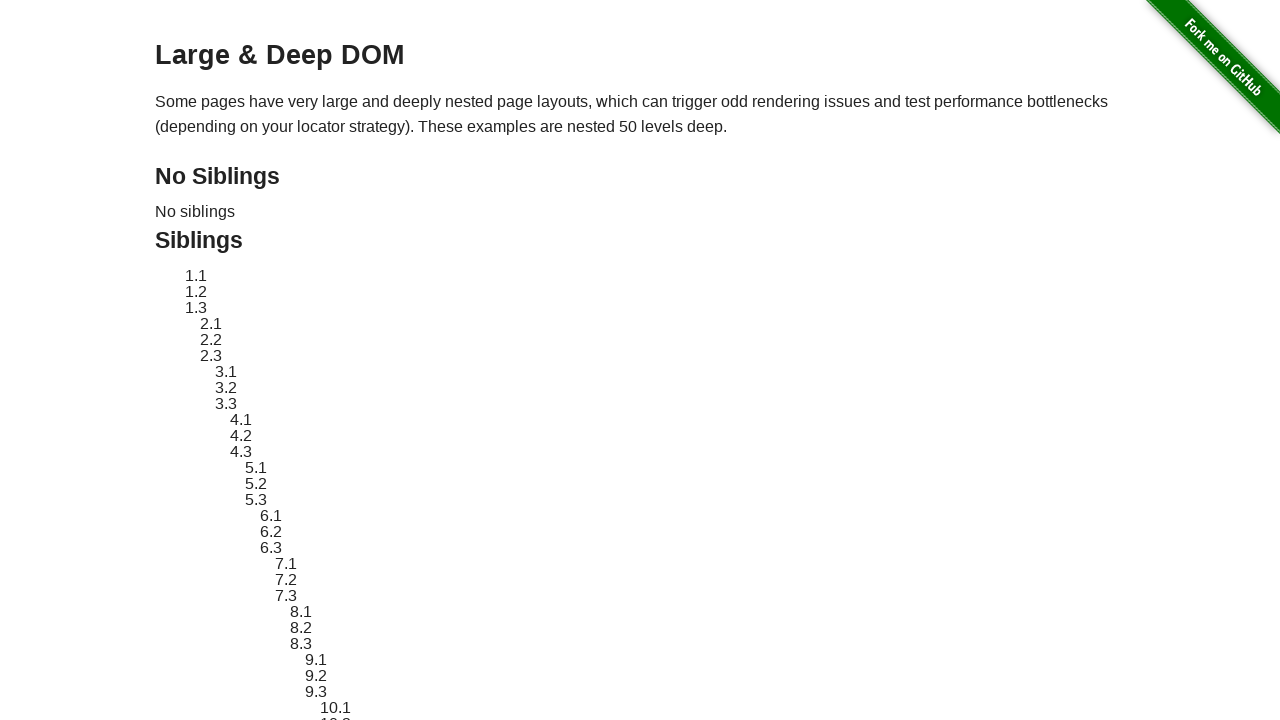

Element became visible
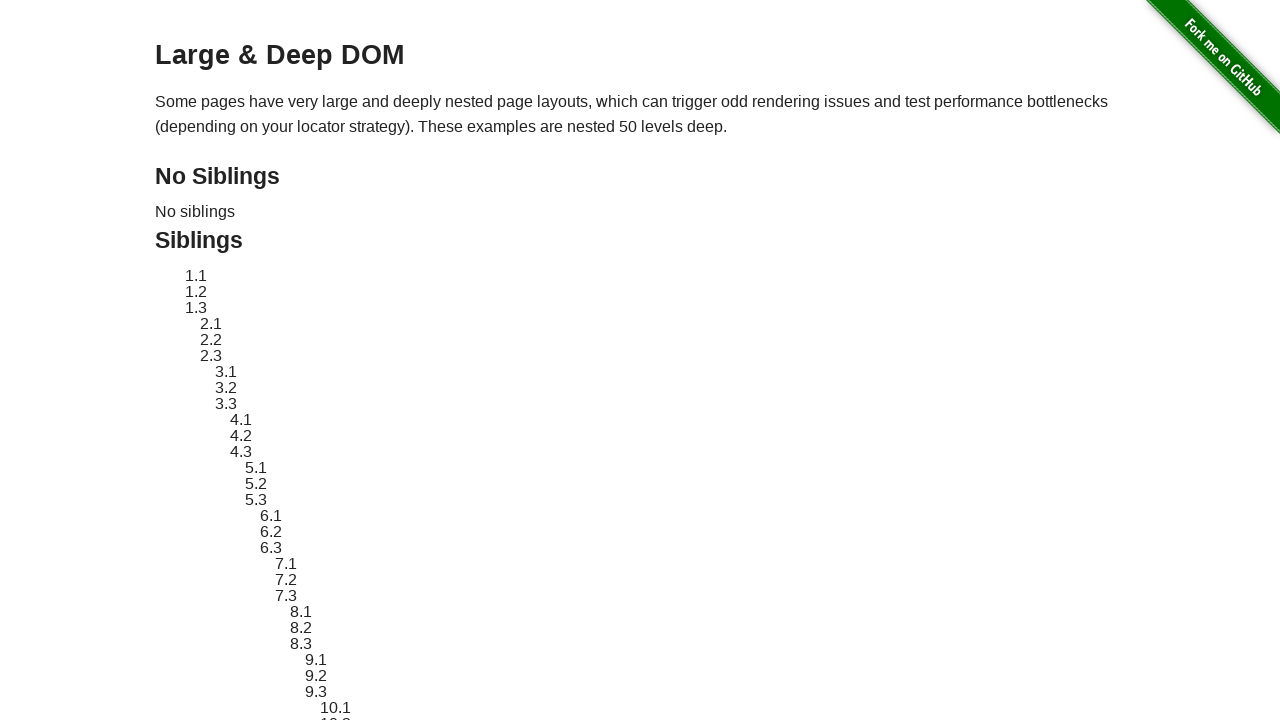

Stored original element style for later restoration
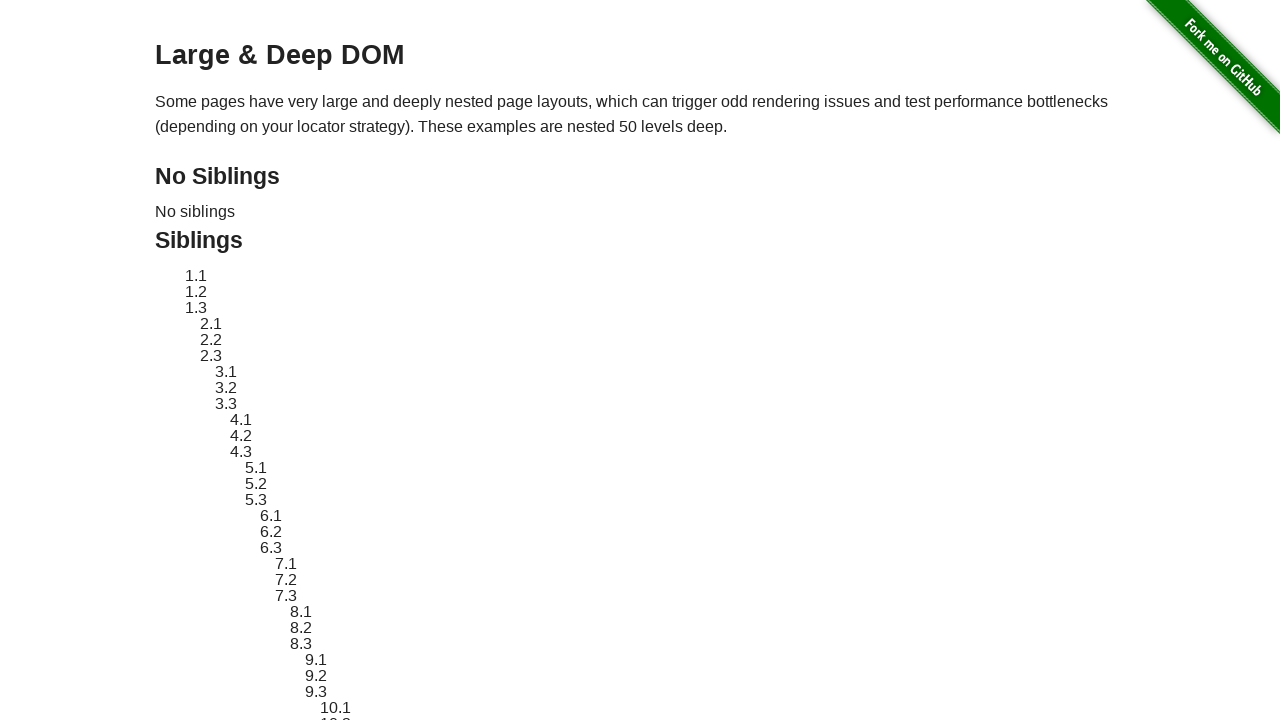

Applied red dashed border highlight style to element
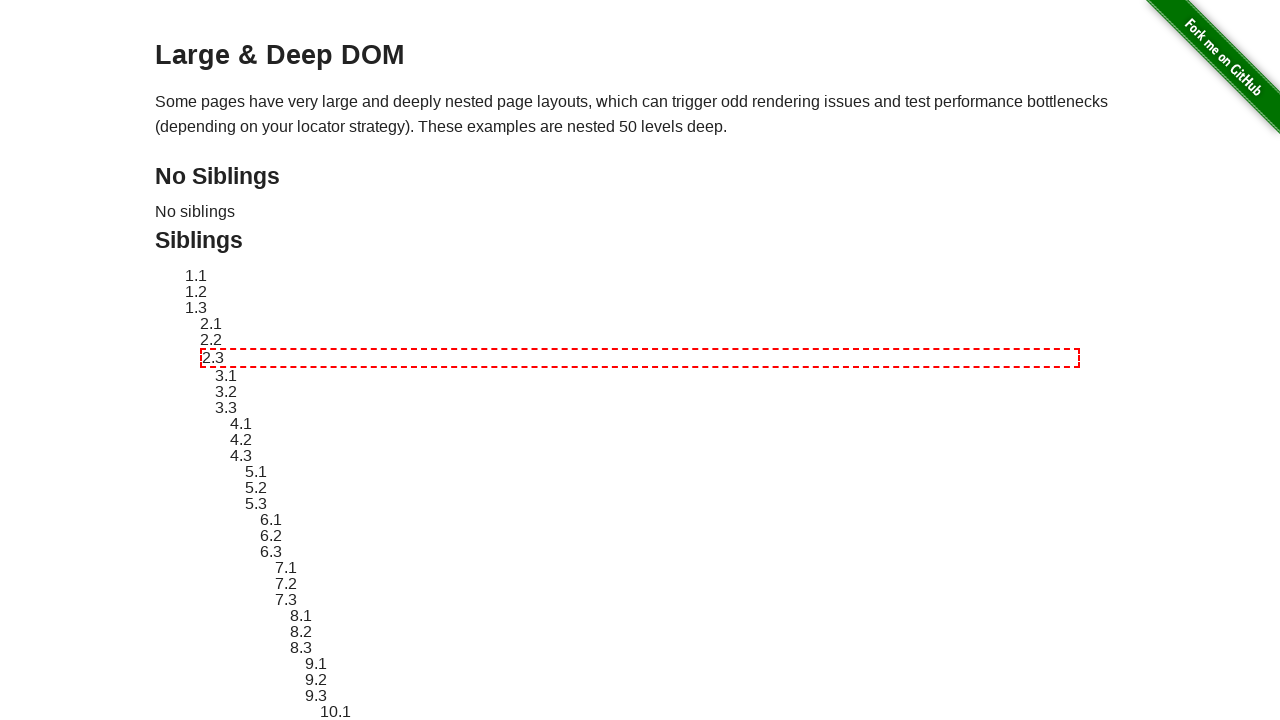

Waited 3 seconds to observe the highlight effect
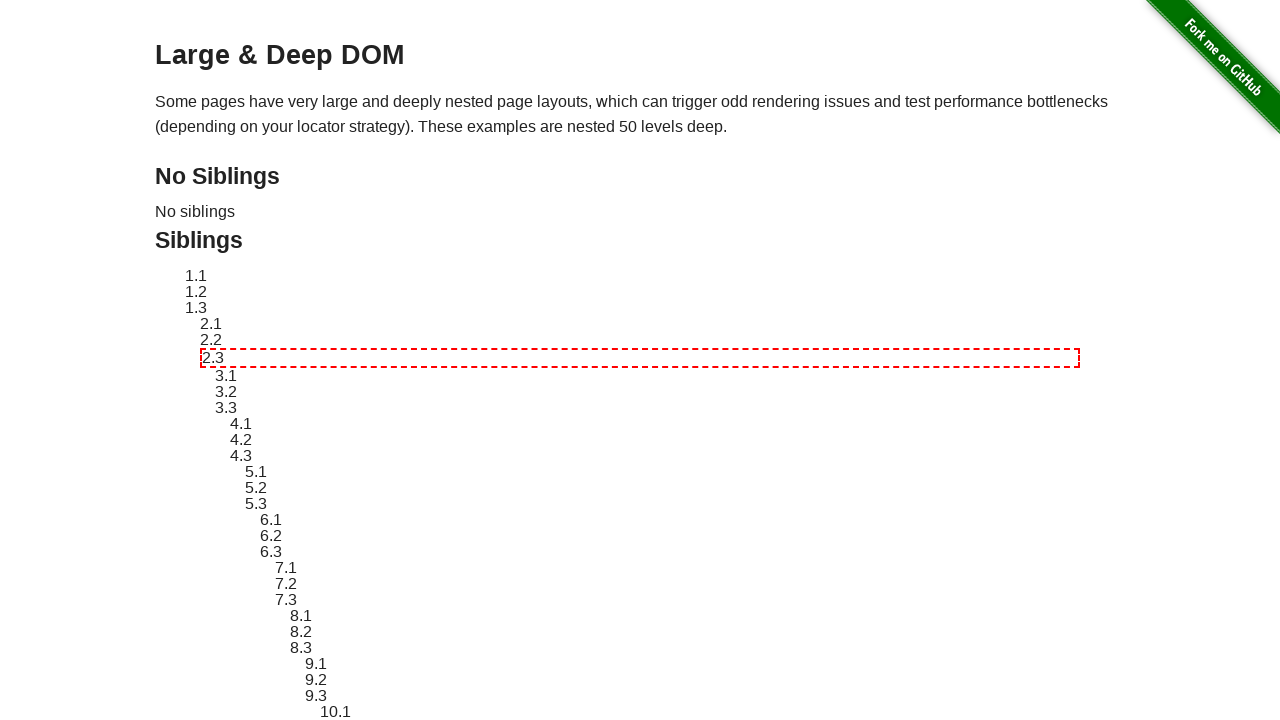

Reverted element style to original state
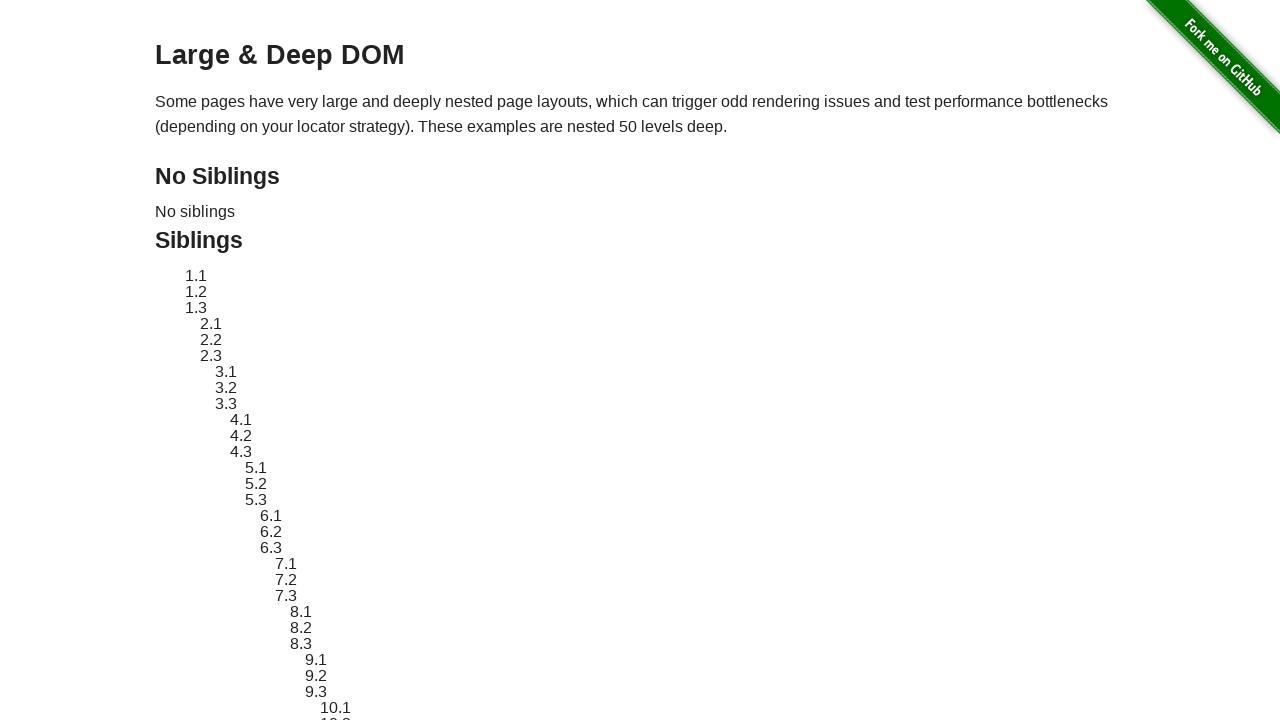

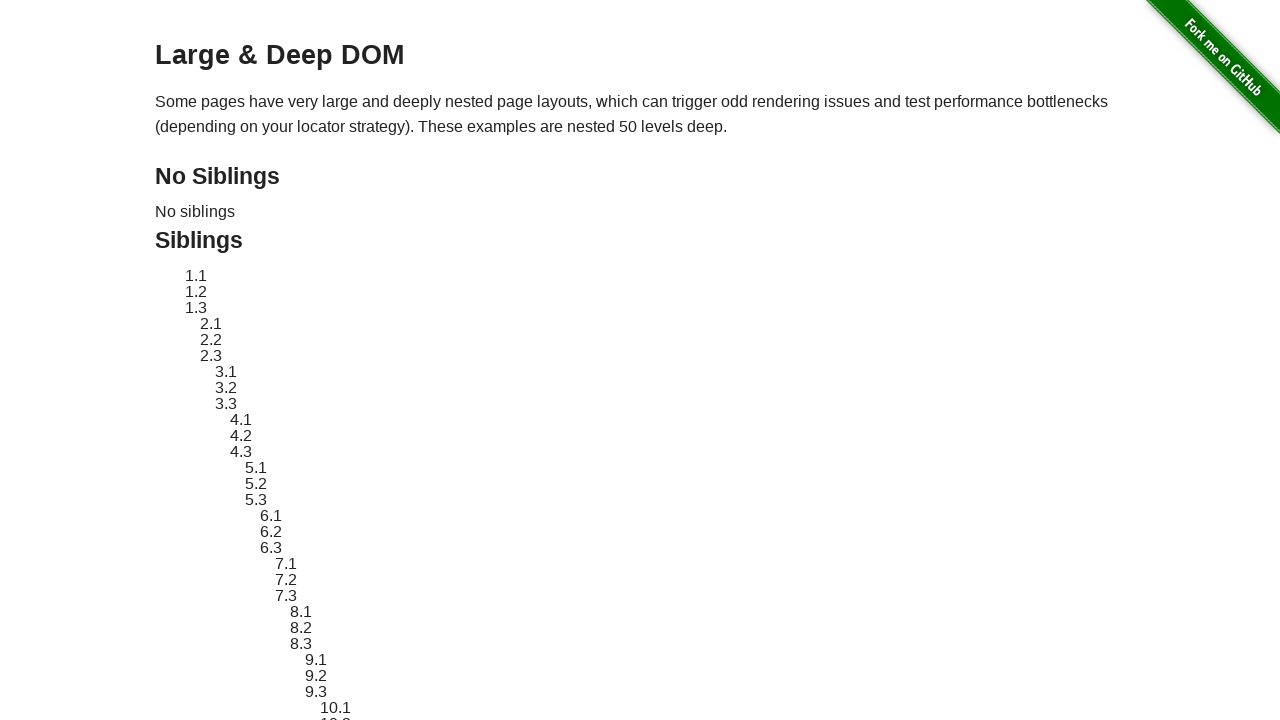